Navigates to Python.org and verifies the page title contains "Python"

Starting URL: http://www.python.org

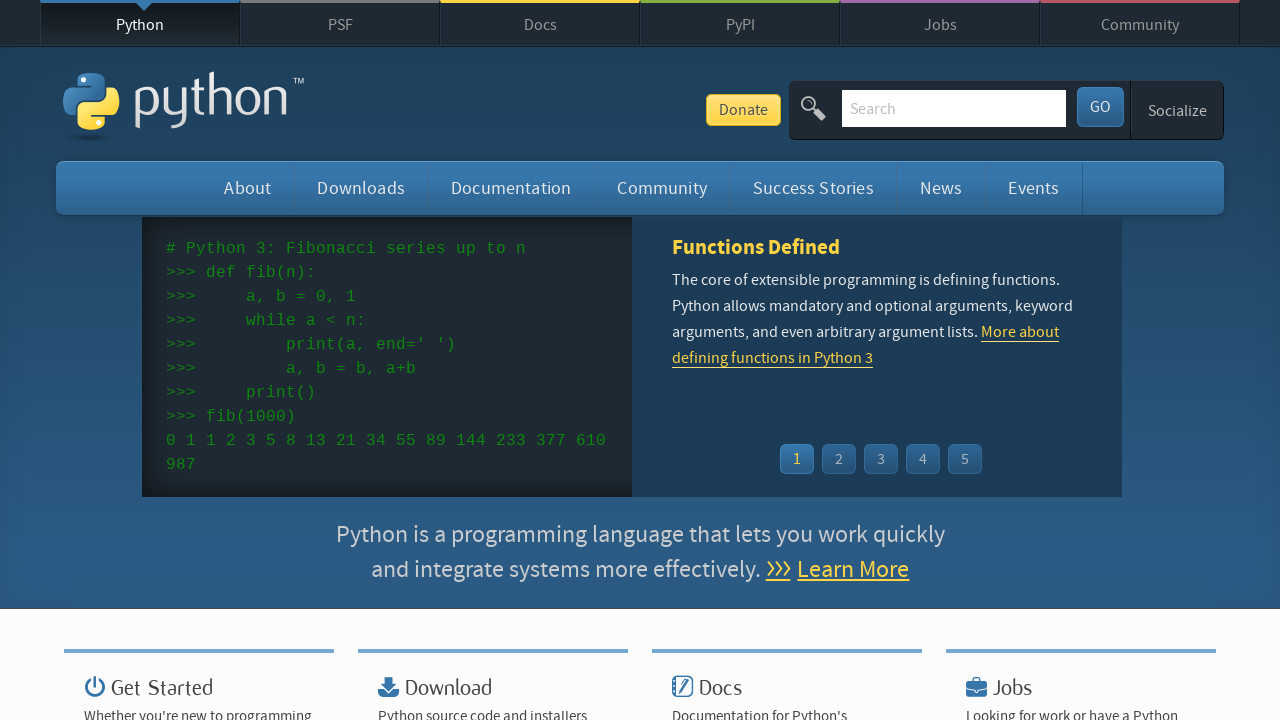

Navigated to http://www.python.org
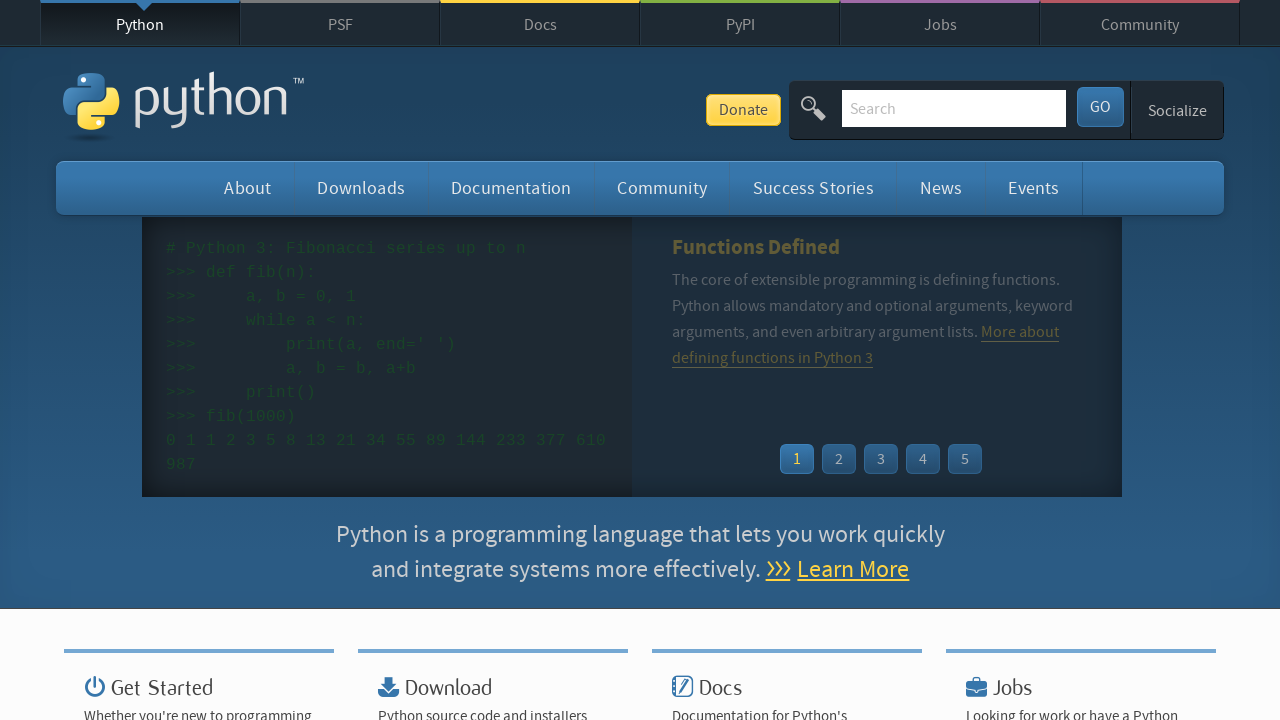

Page fully loaded (domcontentloaded state)
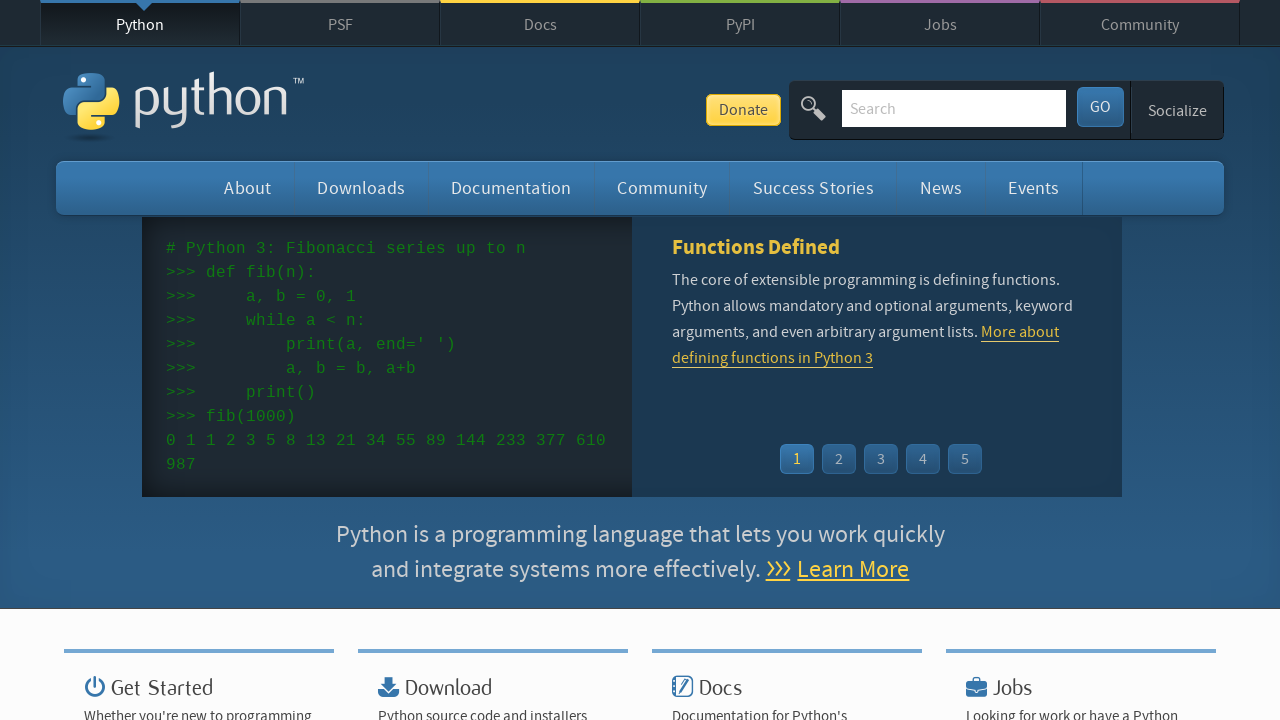

Verified page title contains 'Python'
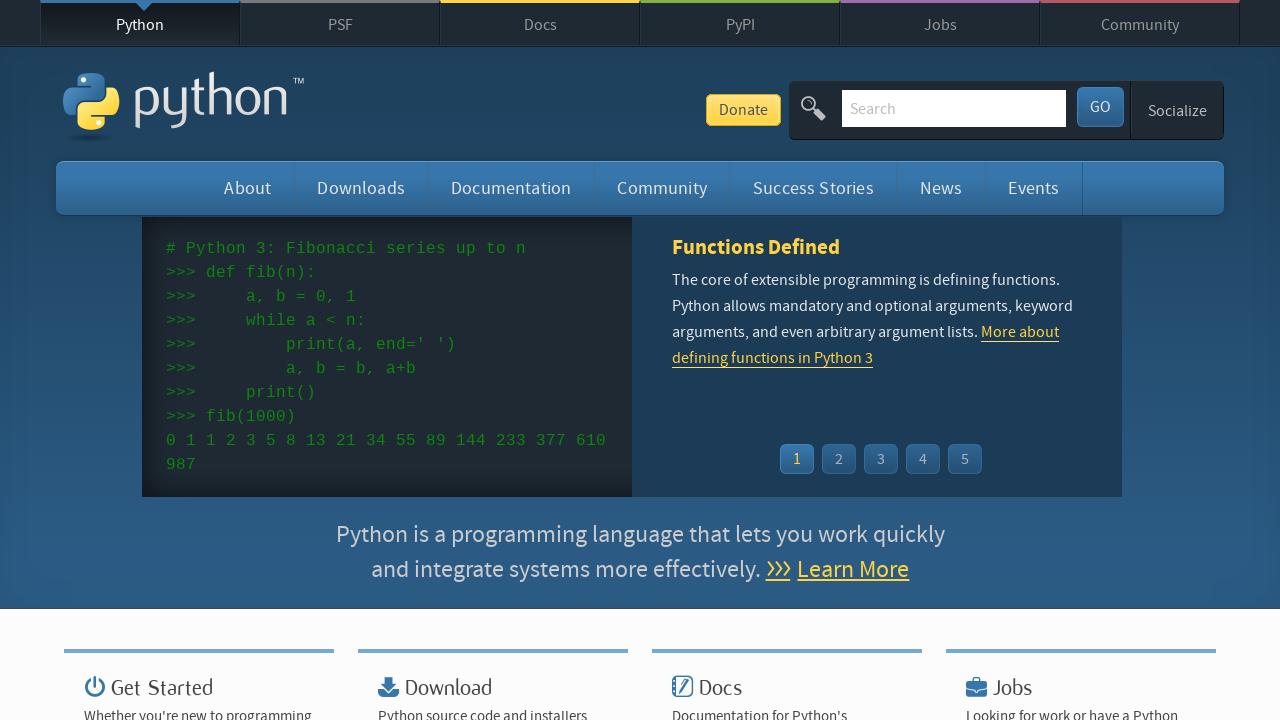

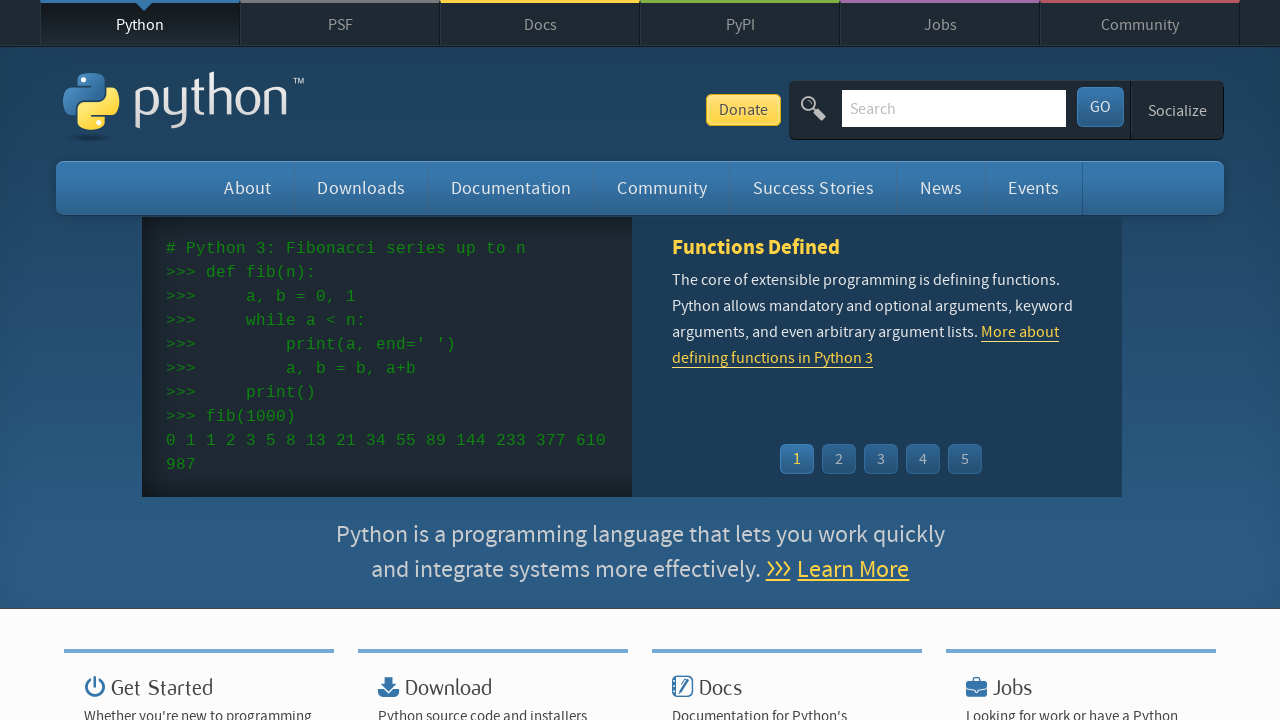